Tests login form error display by clicking login with empty fields, verifying error icons appear, then clicking the close button to dismiss the error

Starting URL: https://www.saucedemo.com/

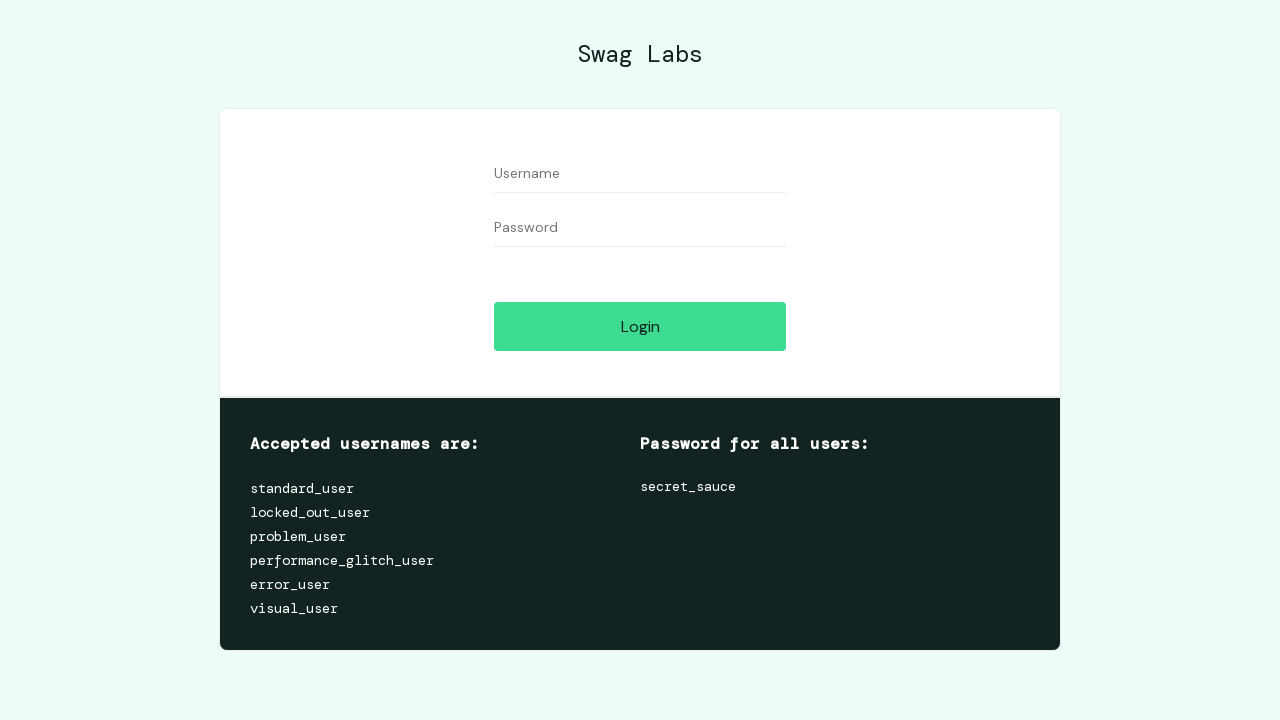

Clicked login button without filling any fields at (640, 326) on #login-button
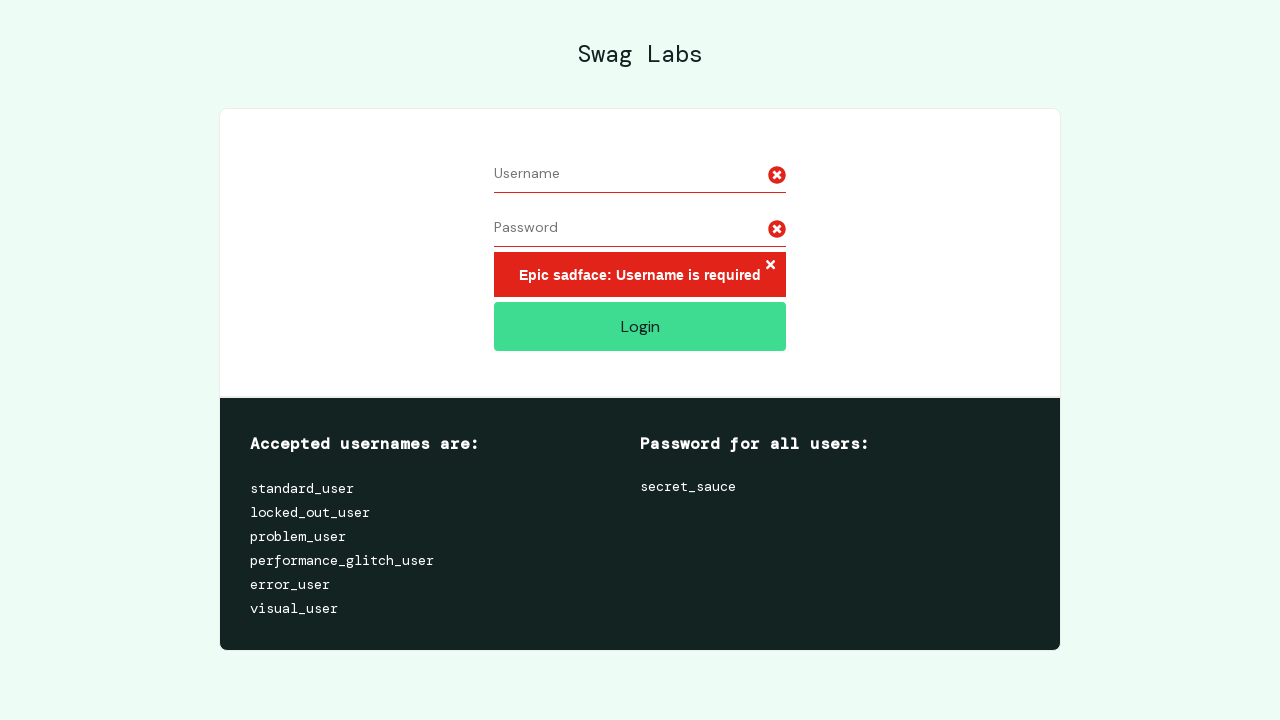

Error icon appeared on username field
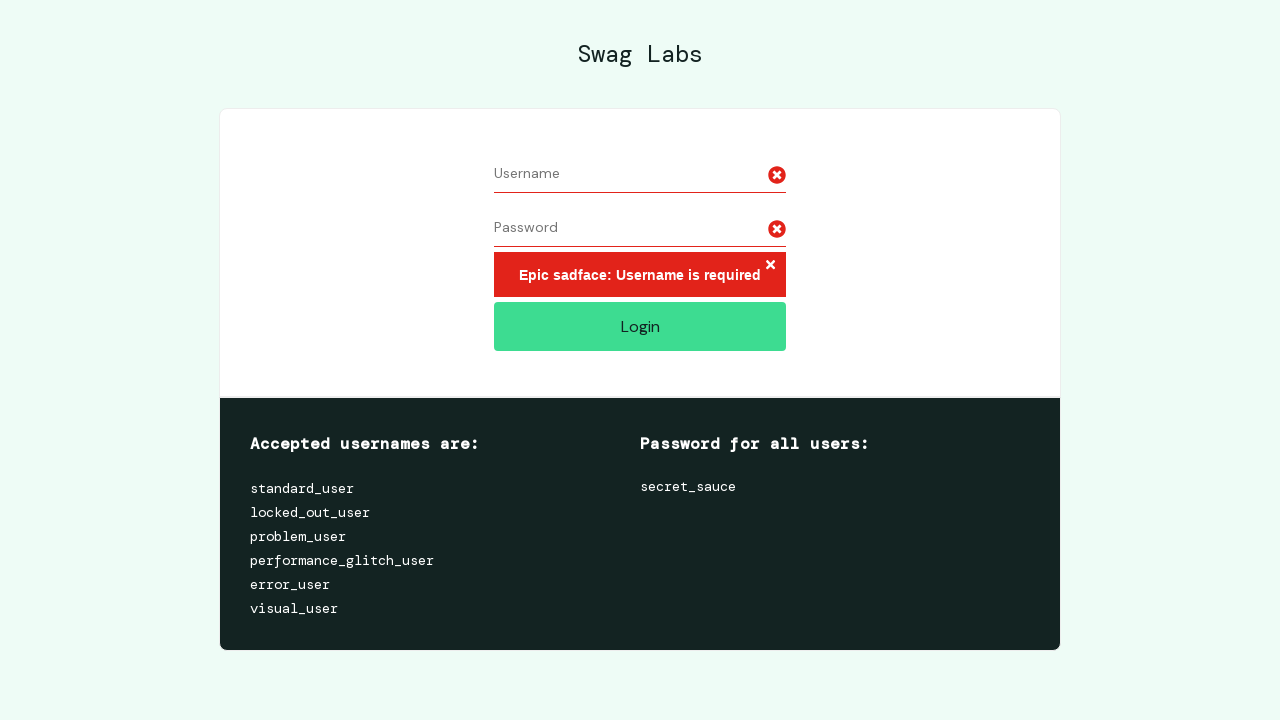

Error icon appeared on password field
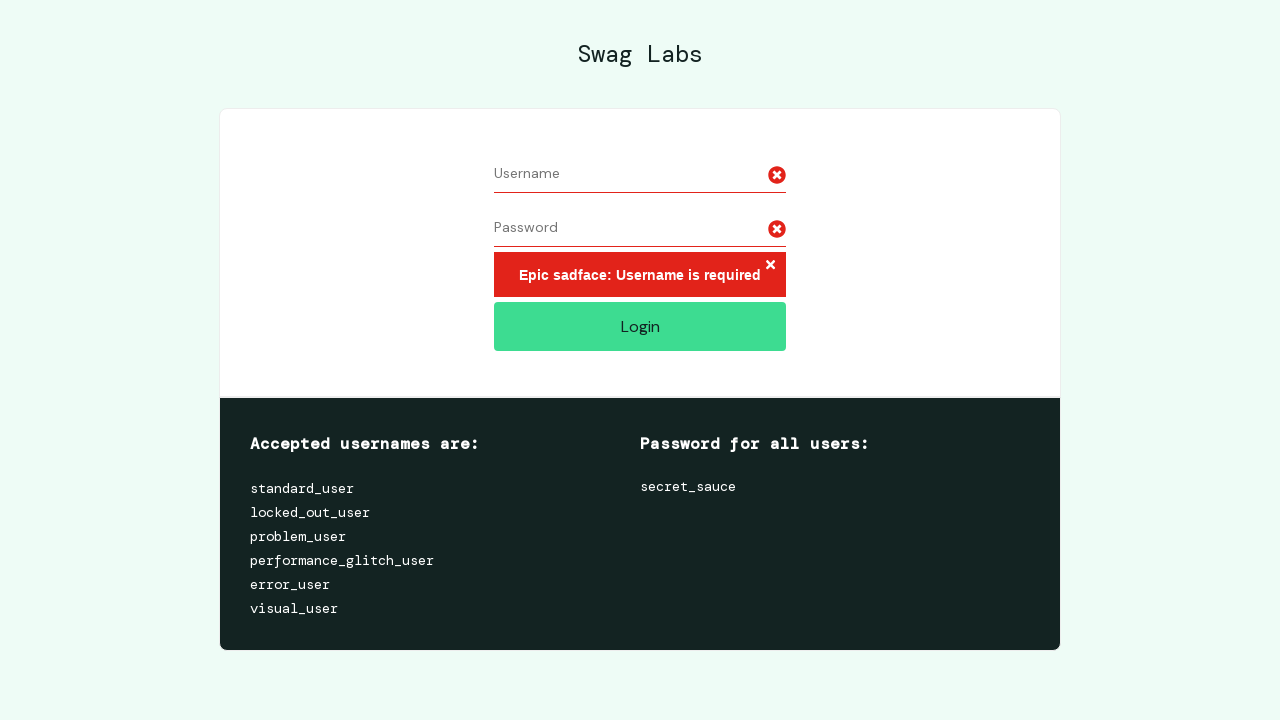

Clicked the error close button to dismiss the error at (770, 266) on .error-button
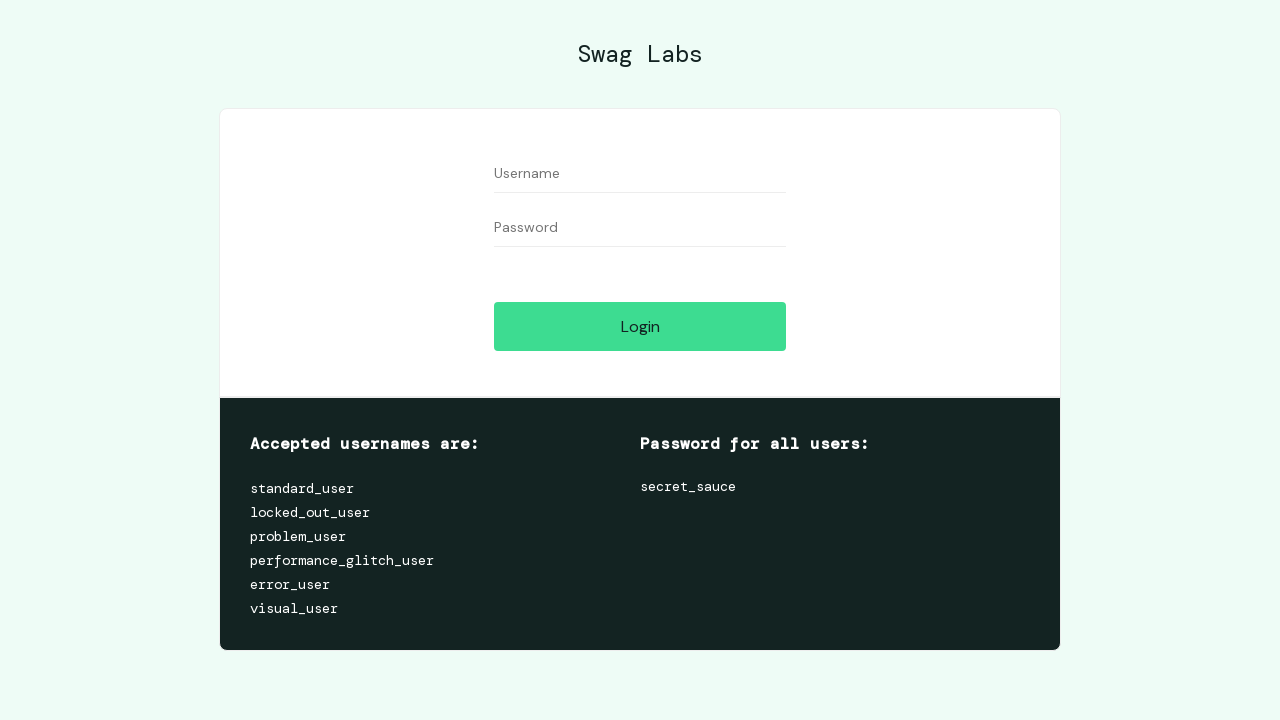

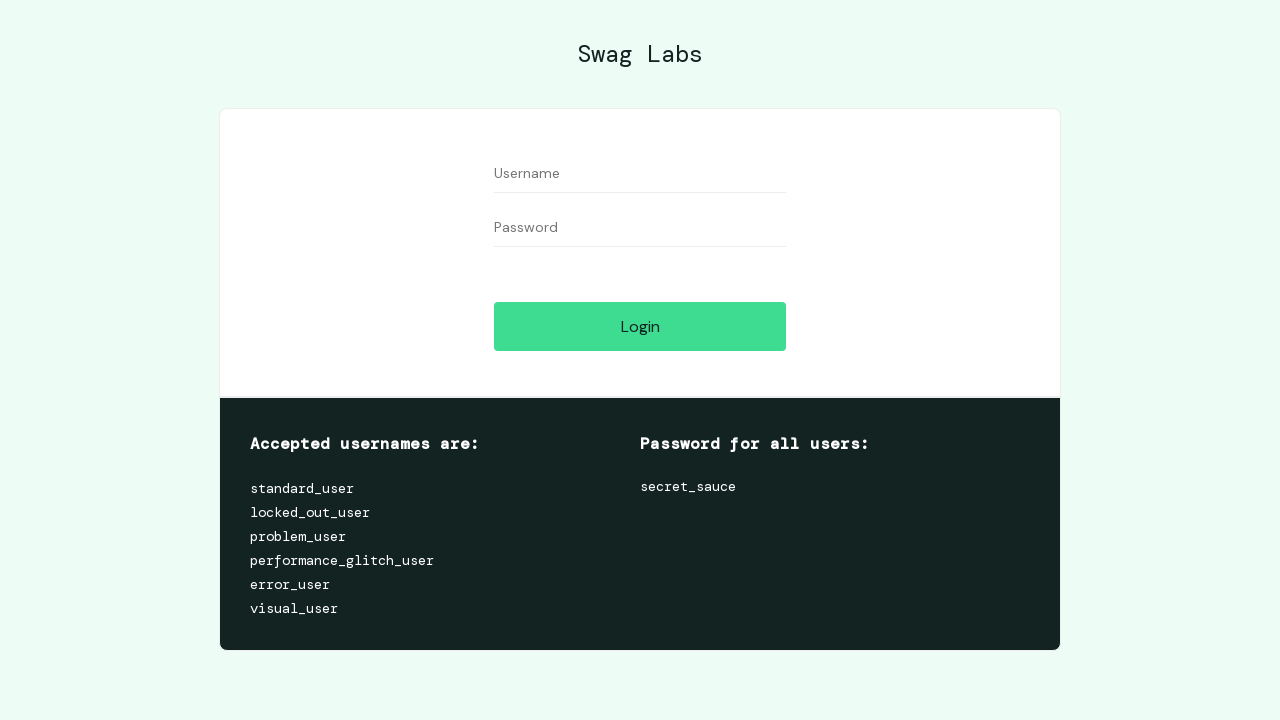